Tests hover functionality by hovering over an avatar image and verifying that the caption/additional information becomes visible.

Starting URL: http://the-internet.herokuapp.com/hovers

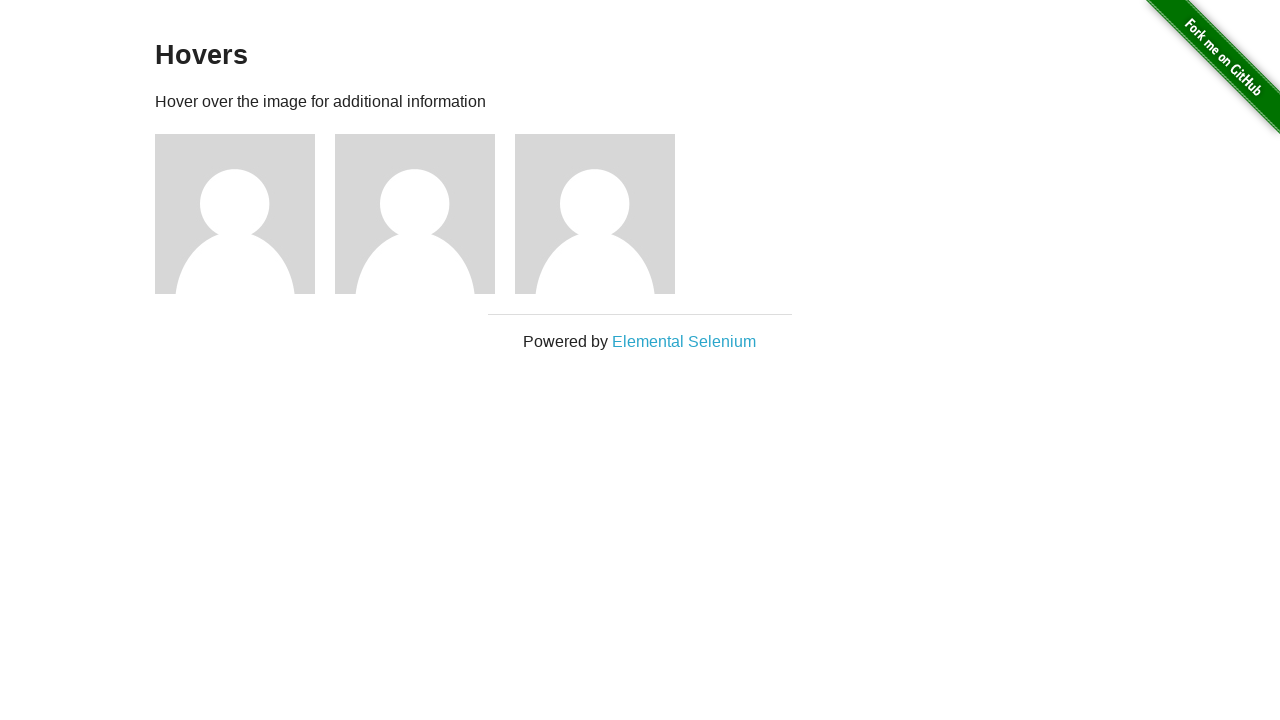

Navigated to hovers test page
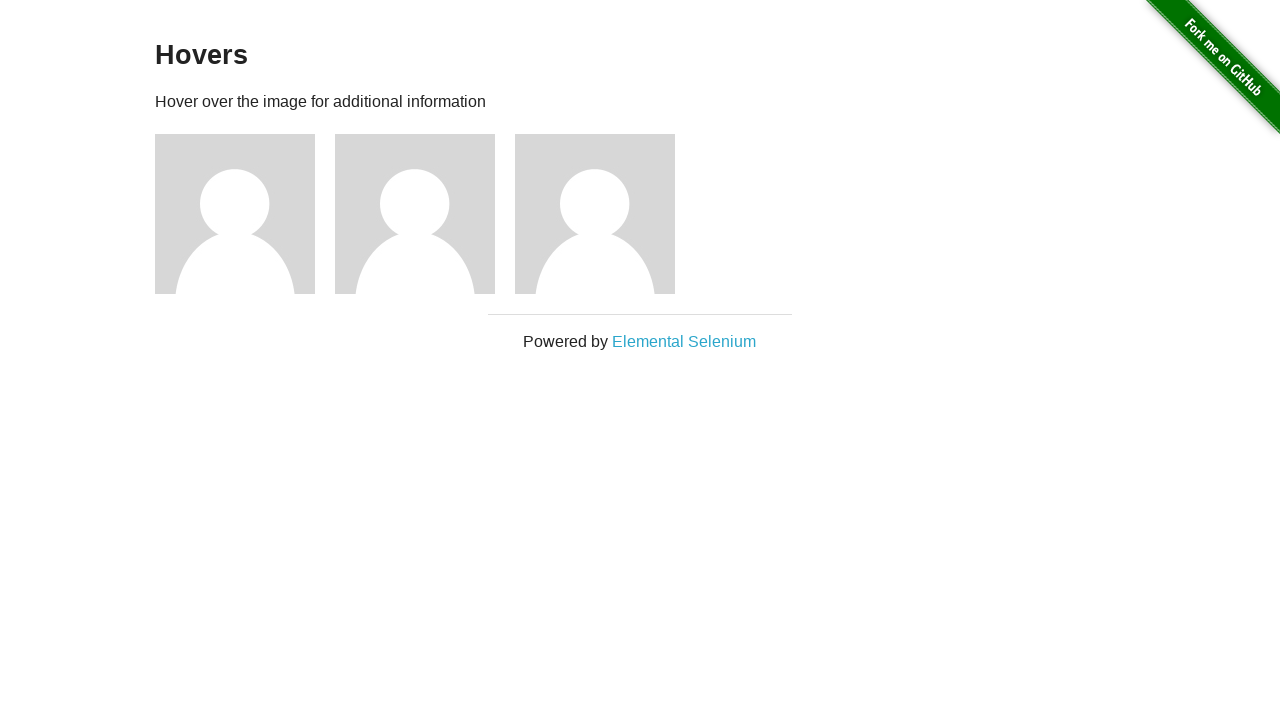

Located first avatar figure element
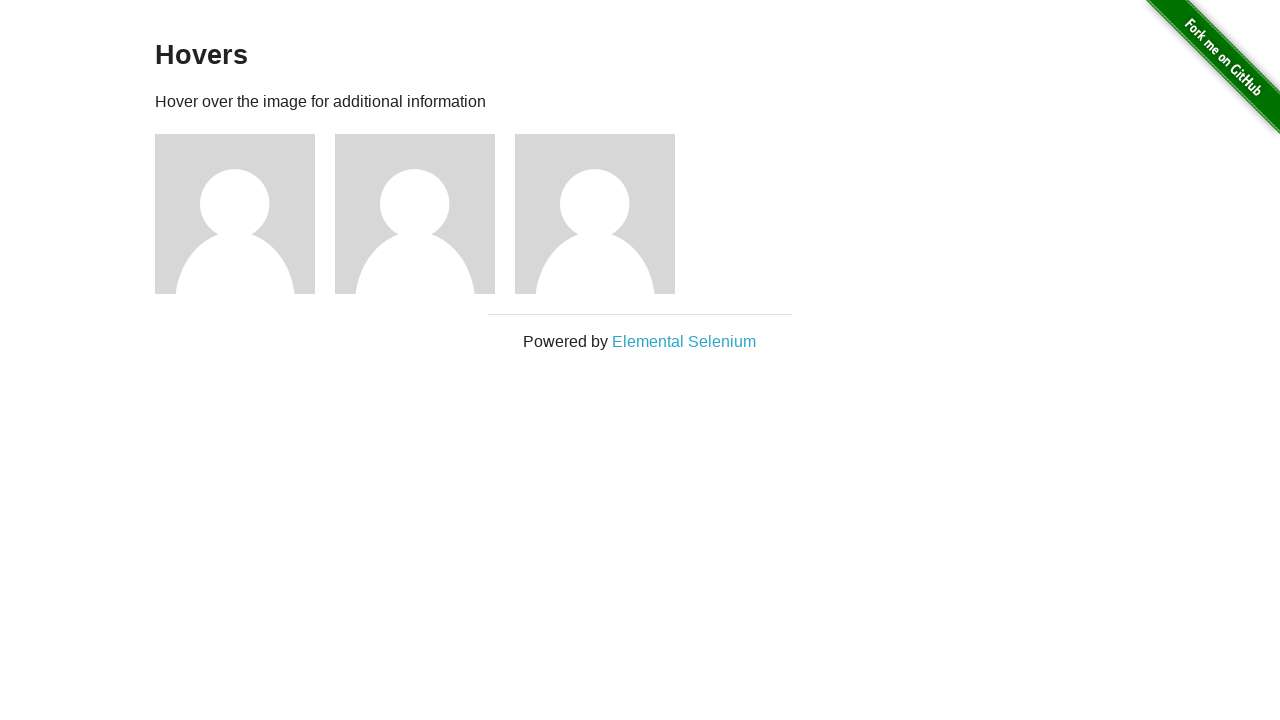

Hovered over avatar image at (245, 214) on .figure >> nth=0
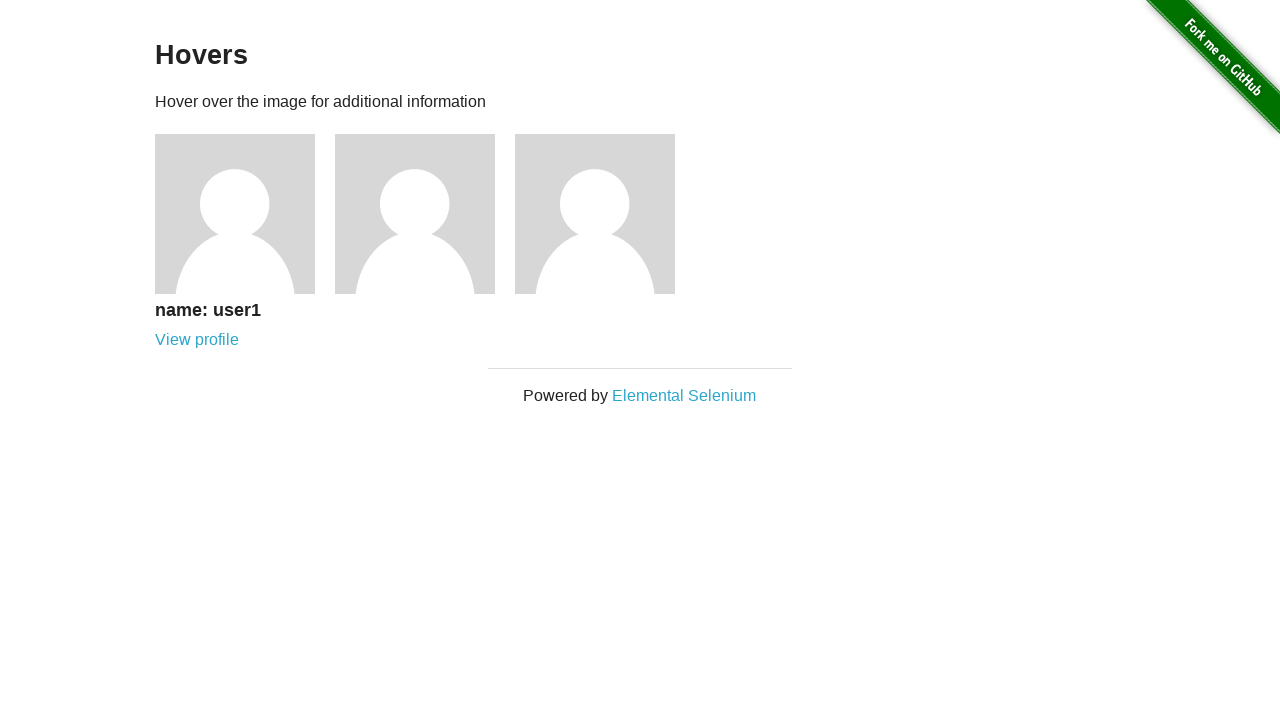

Located figcaption element
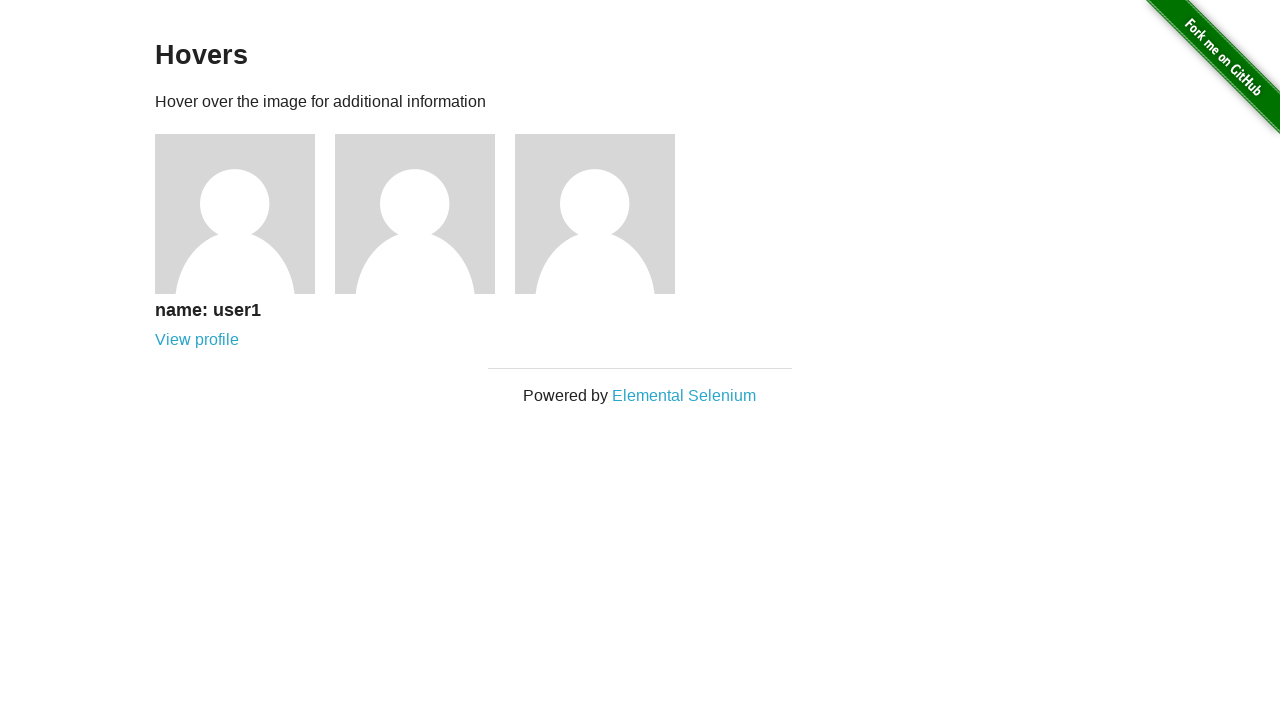

Verified that caption/additional information is visible after hover
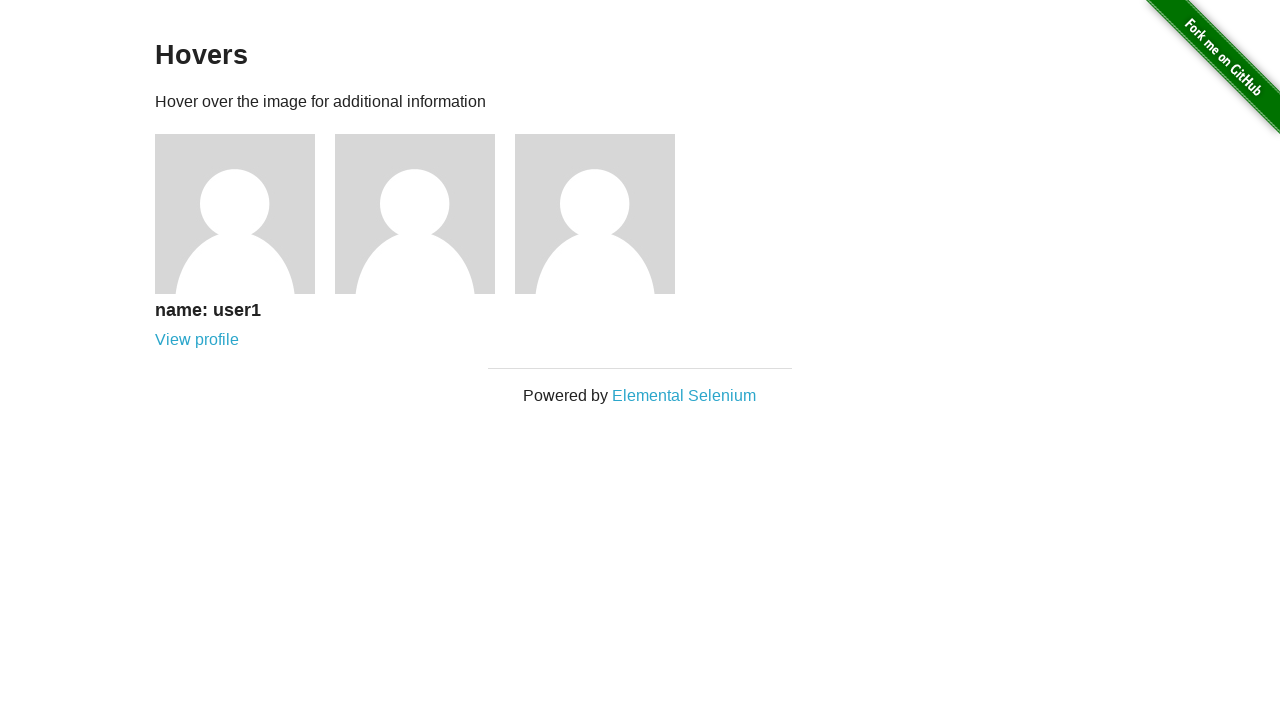

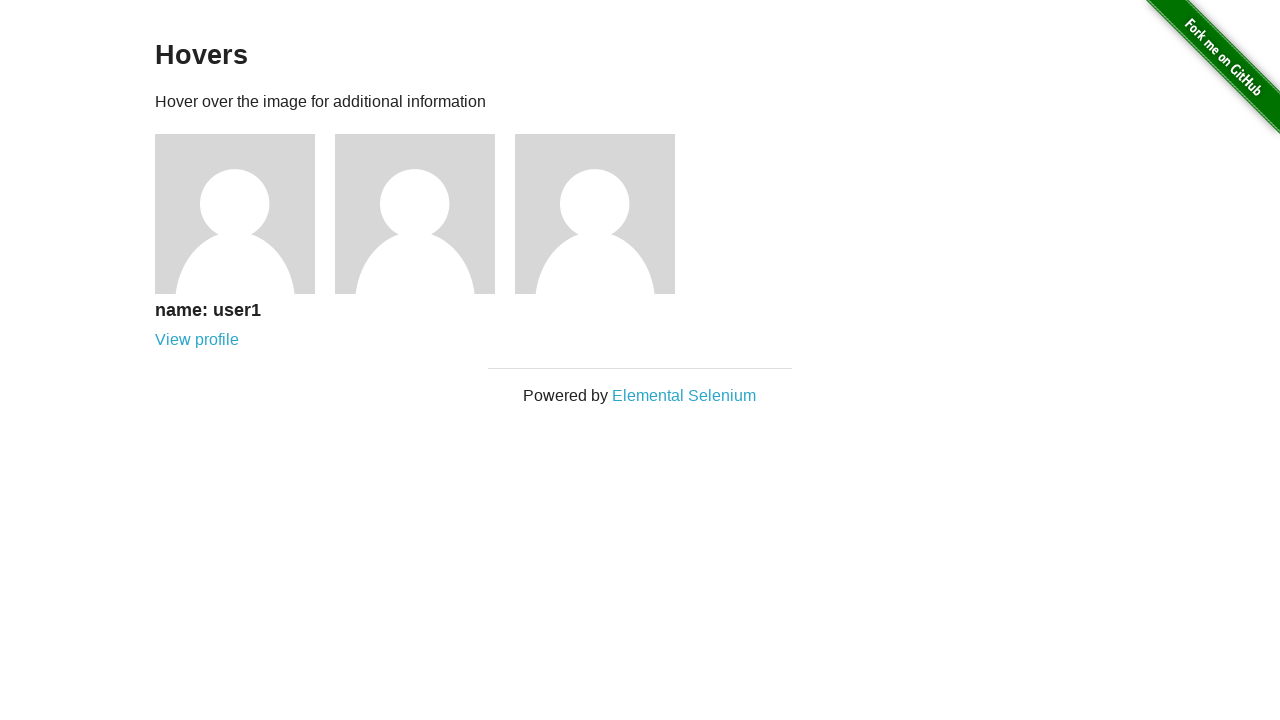